Tests various Selenium locator strategies on a practice page by filling login forms, navigating through forgot password flow, and submitting forms with different input methods.

Starting URL: https://rahulshettyacademy.com/locatorspractice/

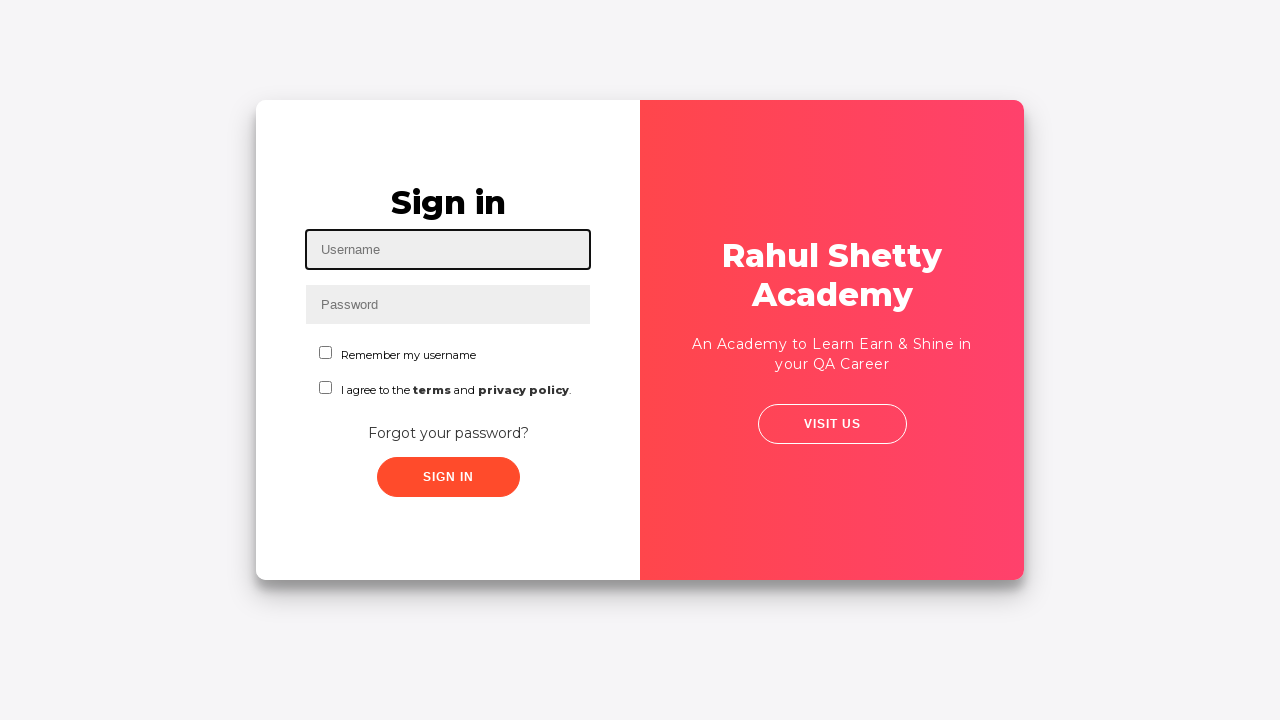

Filled username field with 'Baulo' using id locator on #inputUsername
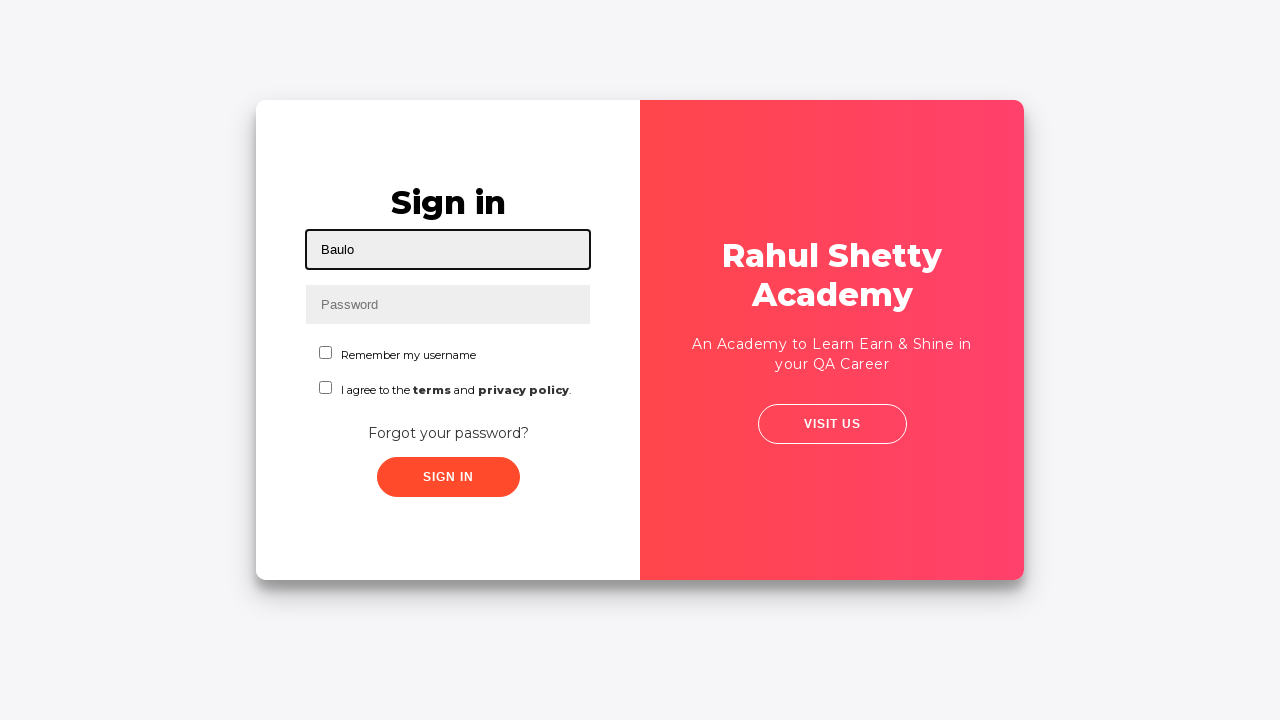

Filled password field with 'Bollam' using name locator on input[name='inputPassword']
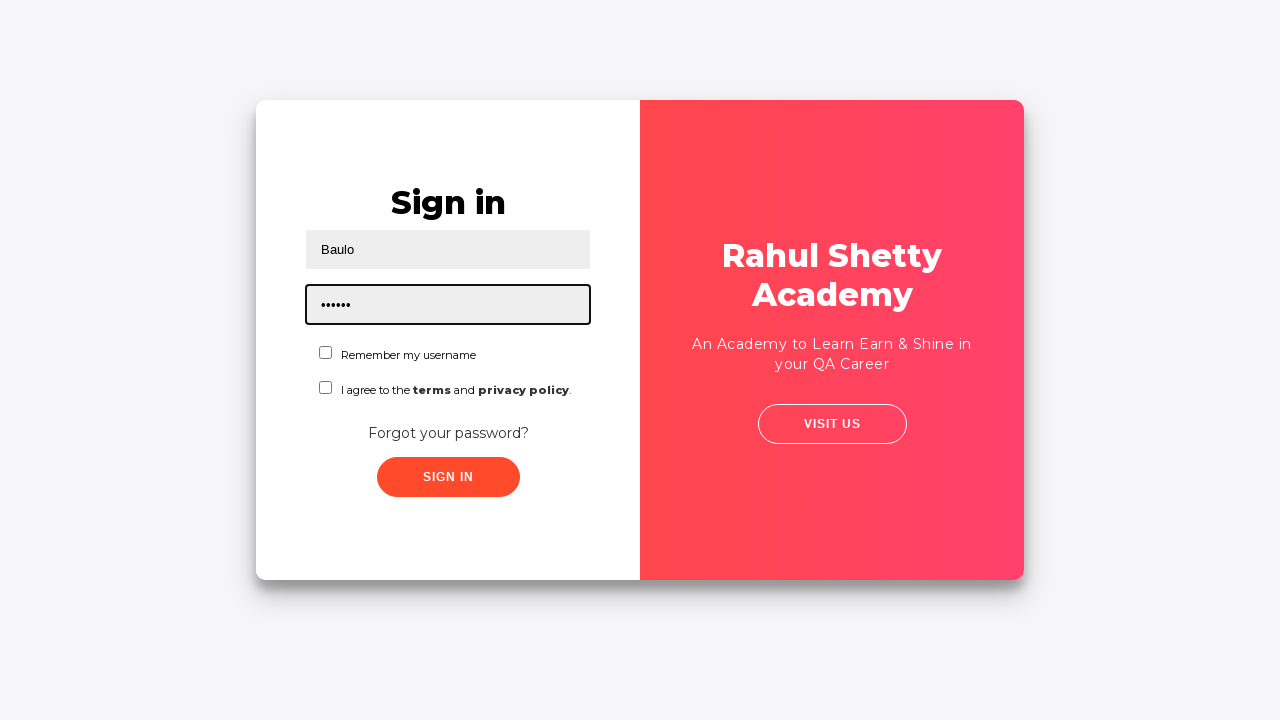

Clicked sign in button using class locator at (448, 477) on .signInBtn
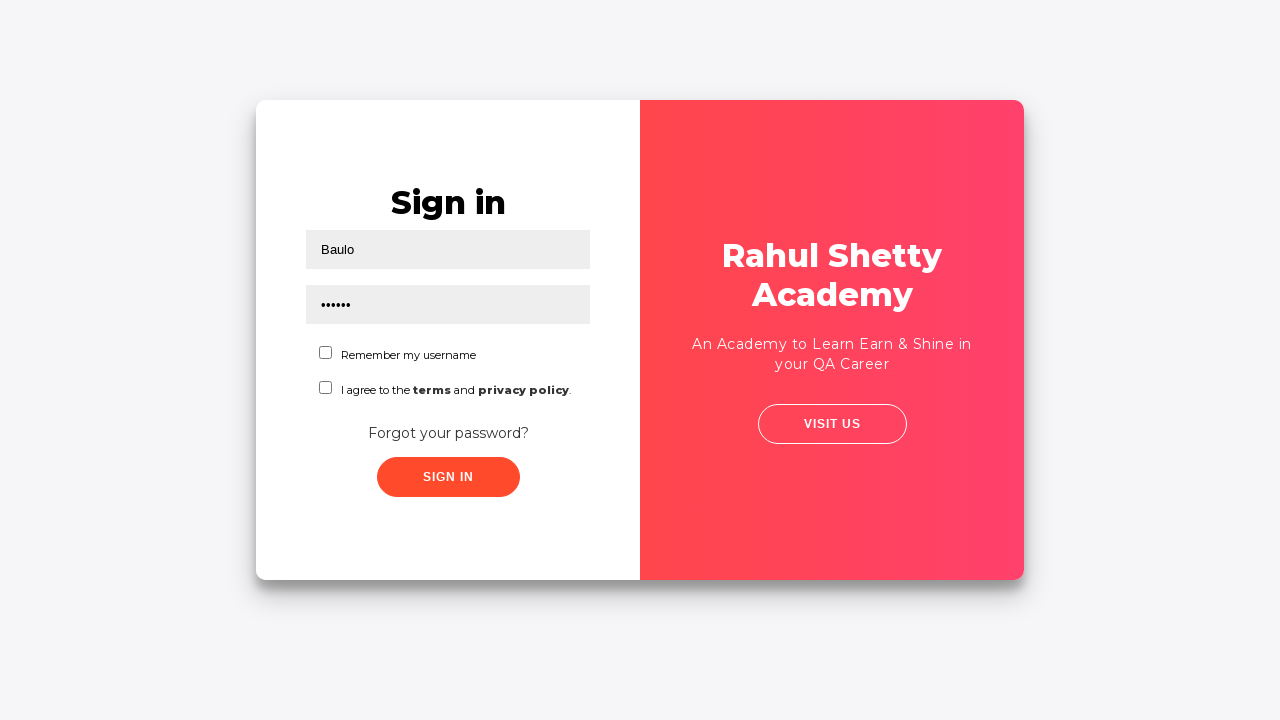

Error message appeared after invalid login attempt
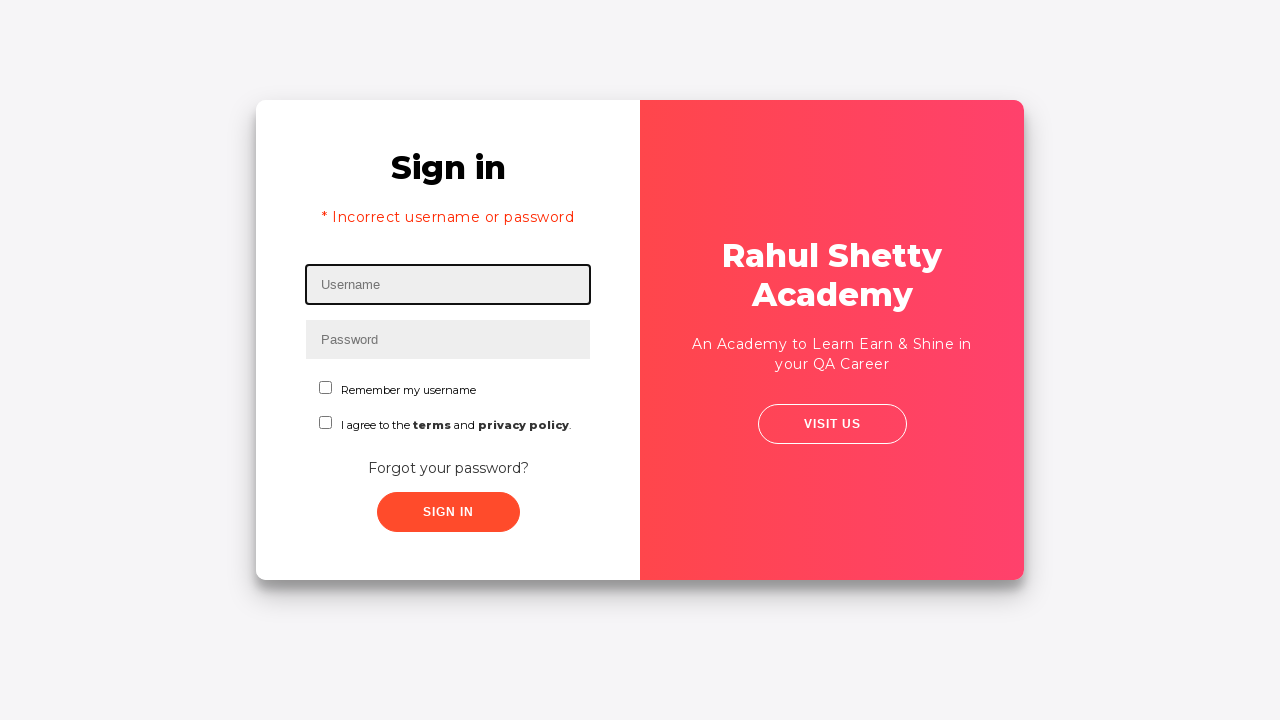

Clicked 'Forgot your password?' link at (448, 468) on text=Forgot your password?
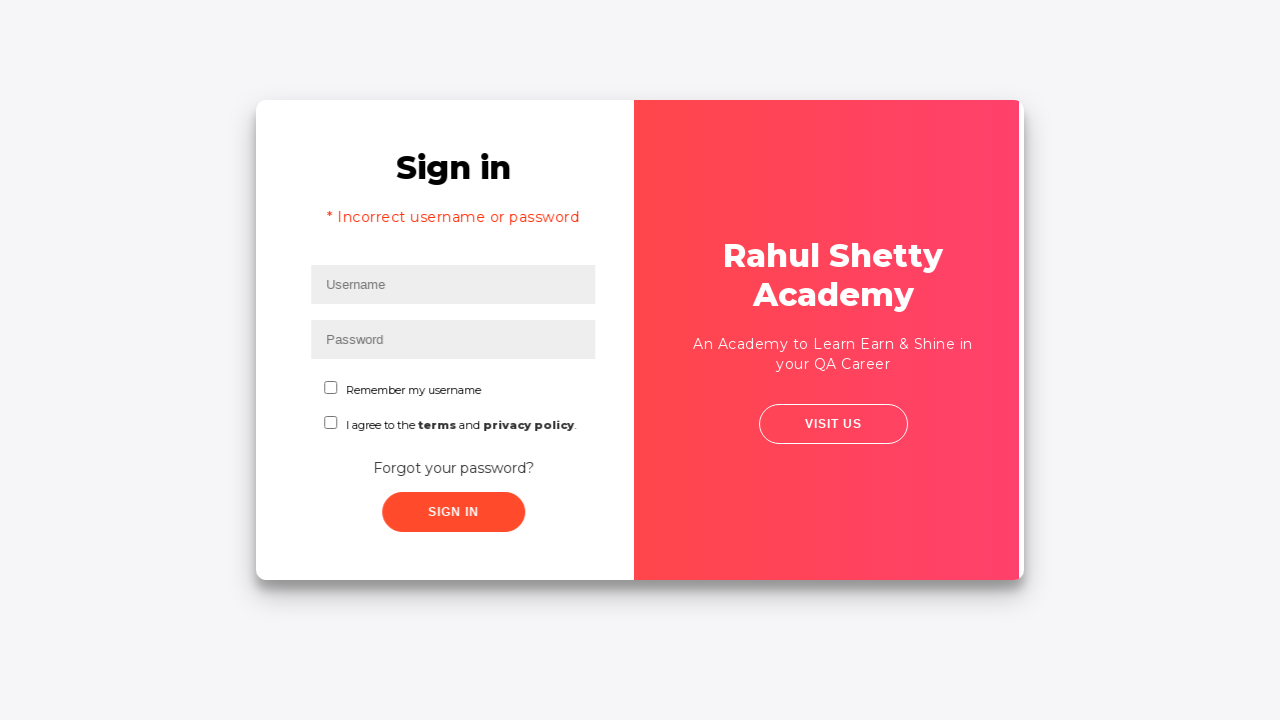

Waited for forgot password form to load
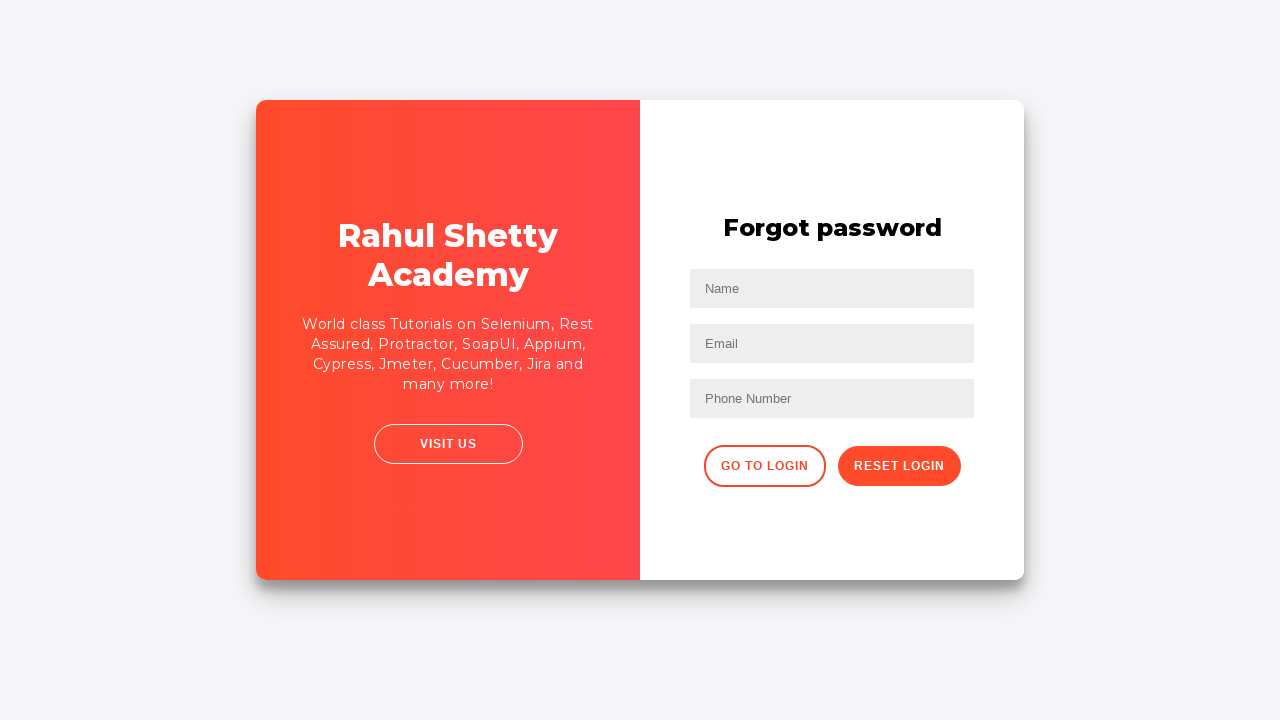

Filled name field with 'Toachkala' in forgot password form on input[placeholder='Name']
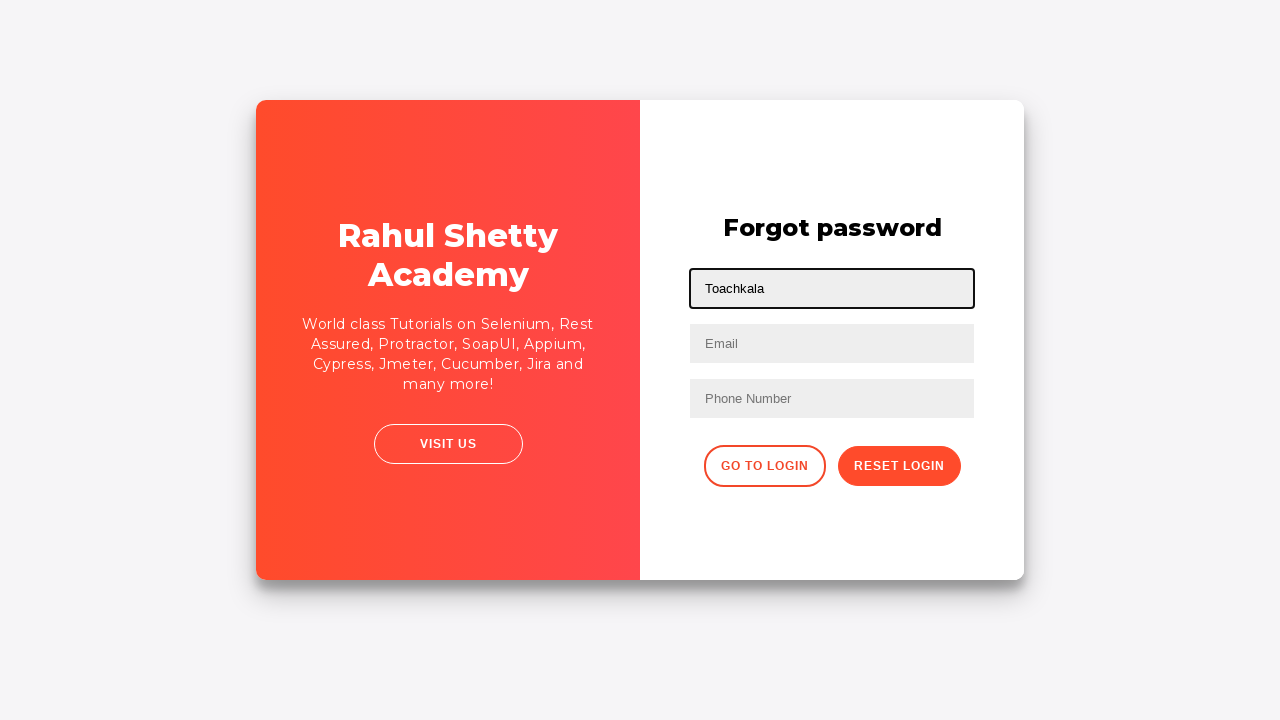

Filled email field with 'Baulo@gmail.com' on input[placeholder='Email']
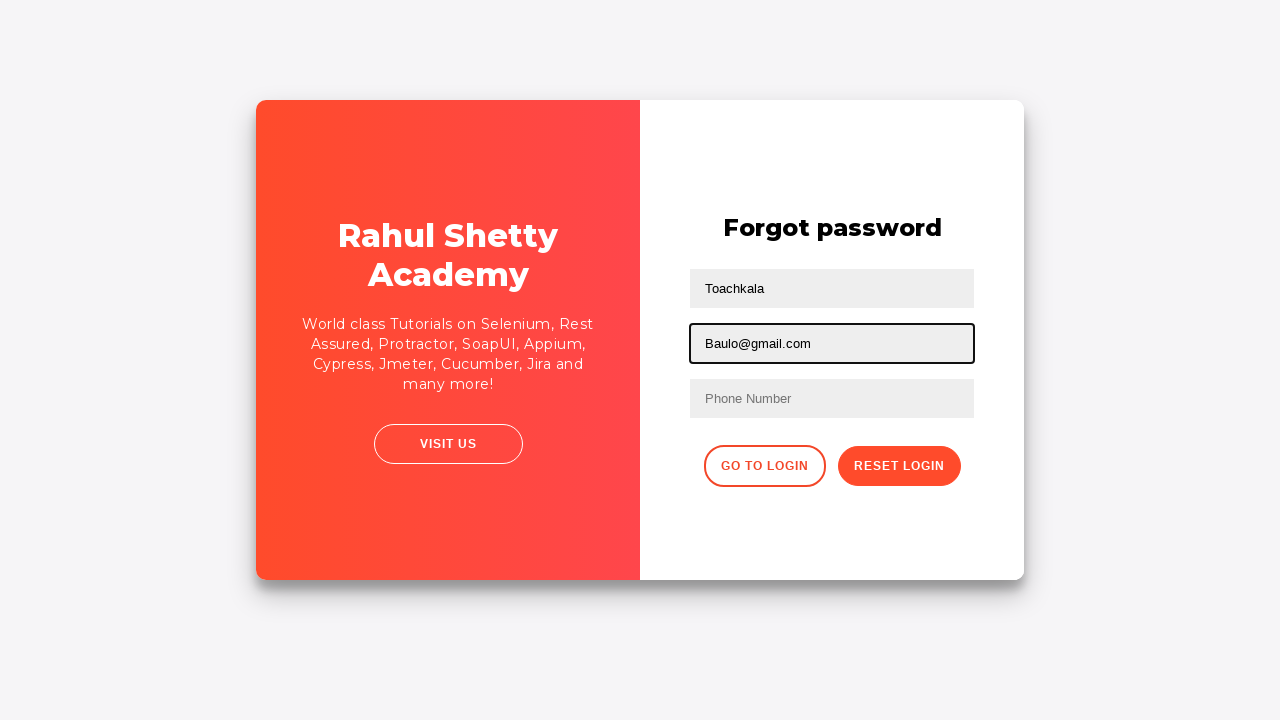

Cleared email field on input[placeholder='Email']
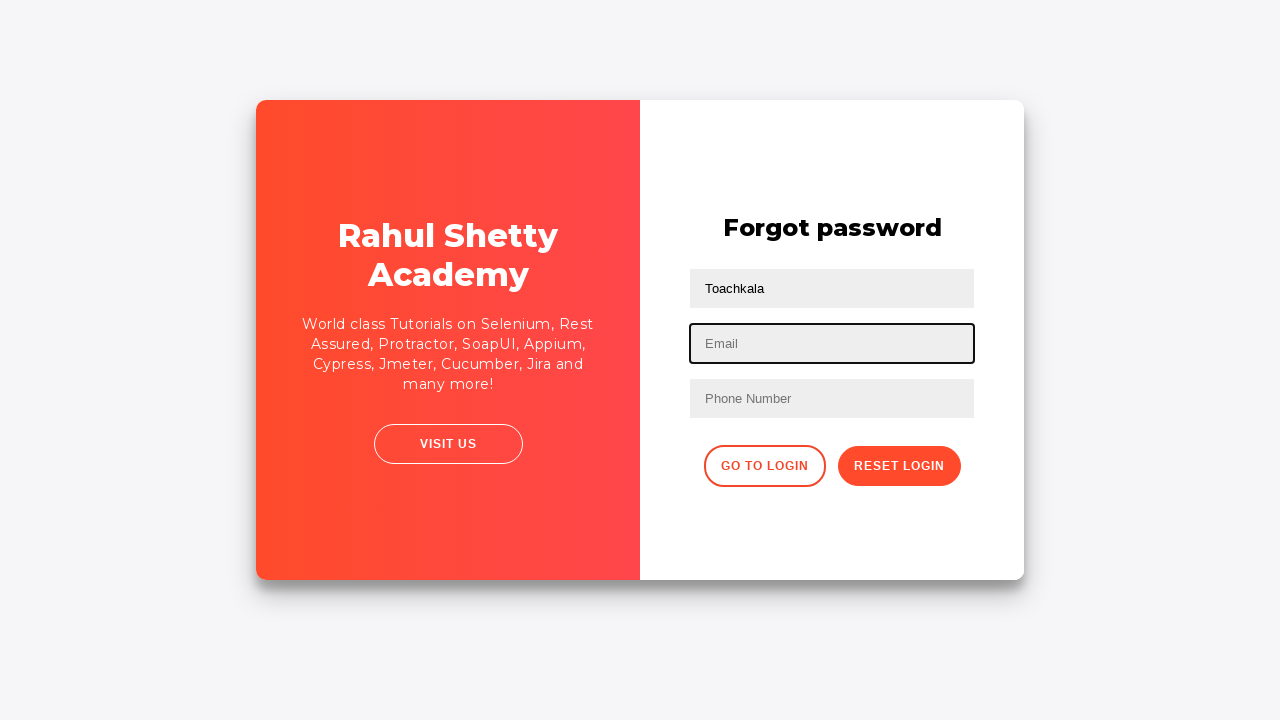

Filled email field with corrected email 'BollamBaulo@gmail.com' on input[placeholder='Email']
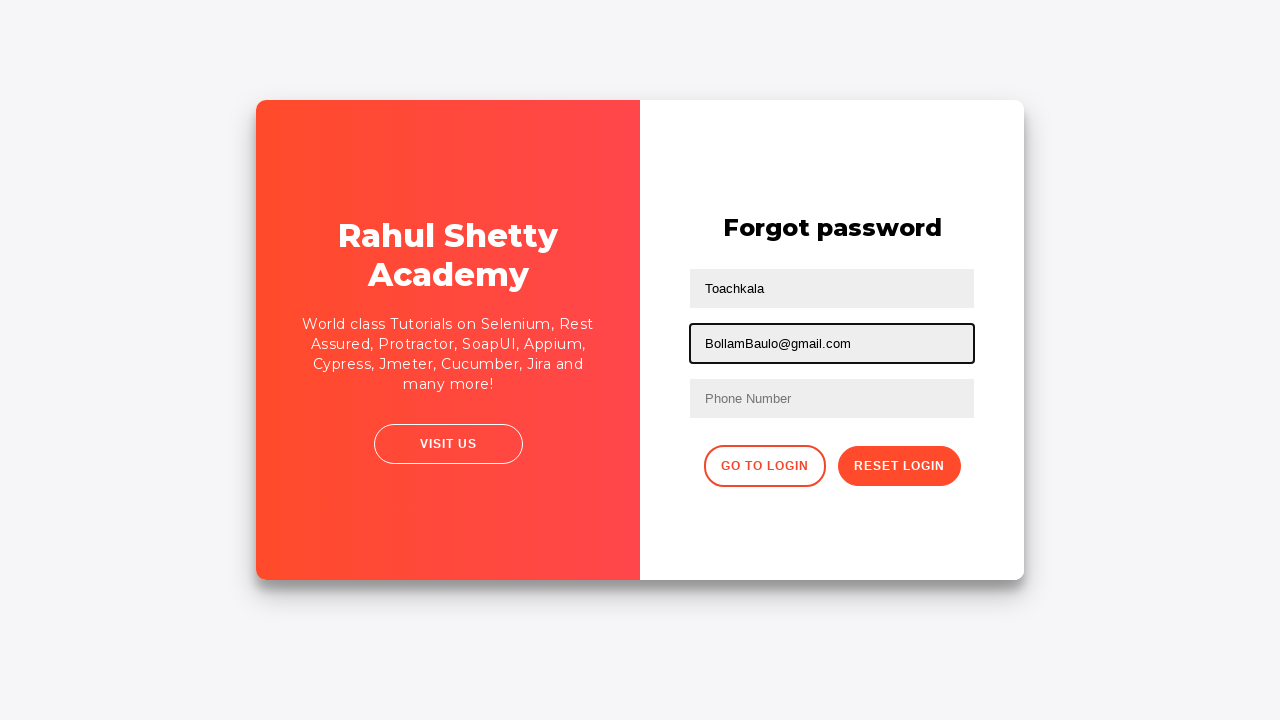

Filled phone number field with '9886189639' using nth-of-type selector on form input:nth-of-type(3)
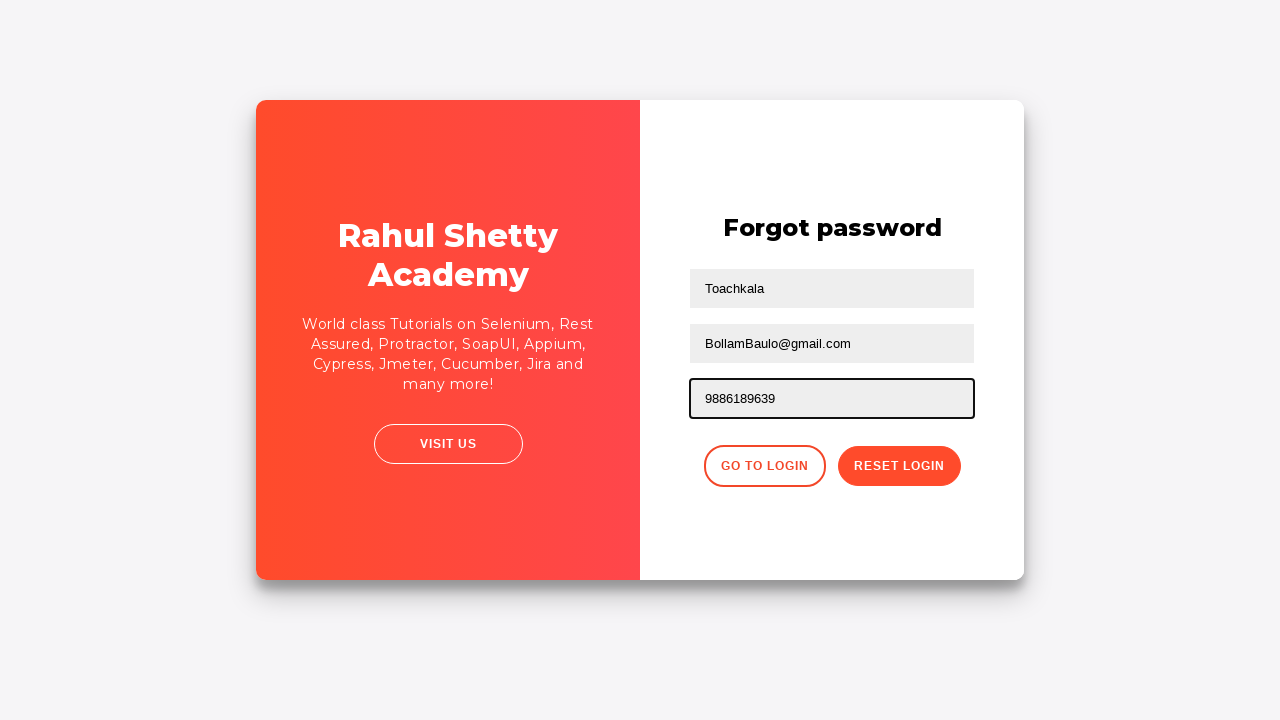

Clicked reset password button at (899, 466) on .reset-pwd-btn
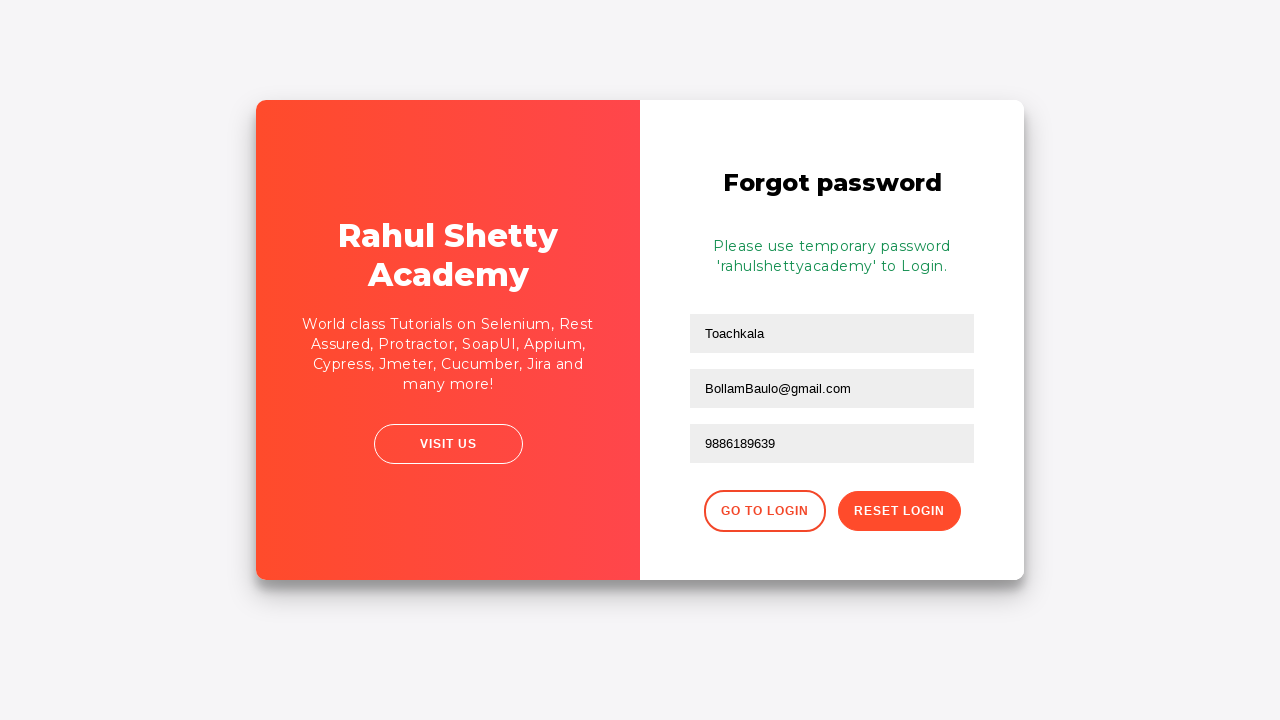

Password reset confirmation message appeared
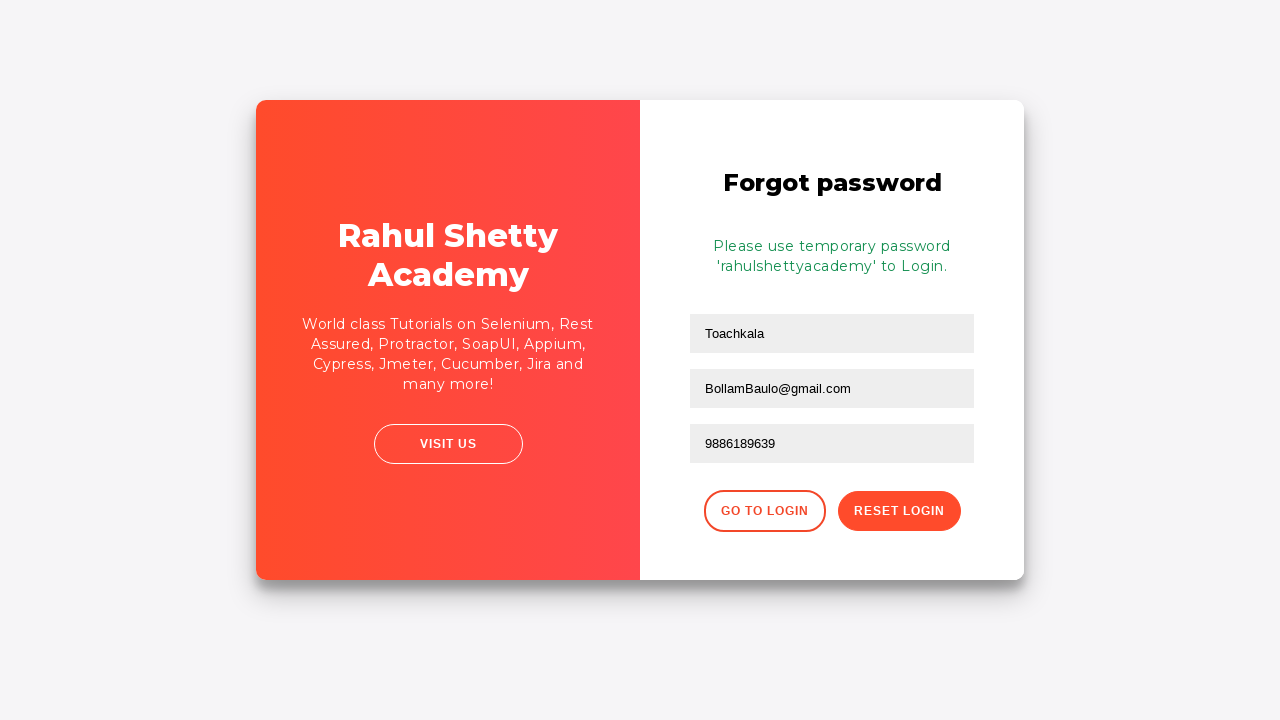

Clicked 'Go to Login' button to return to login form at (764, 511) on .forgot-pwd-btn-conainer button:first-child
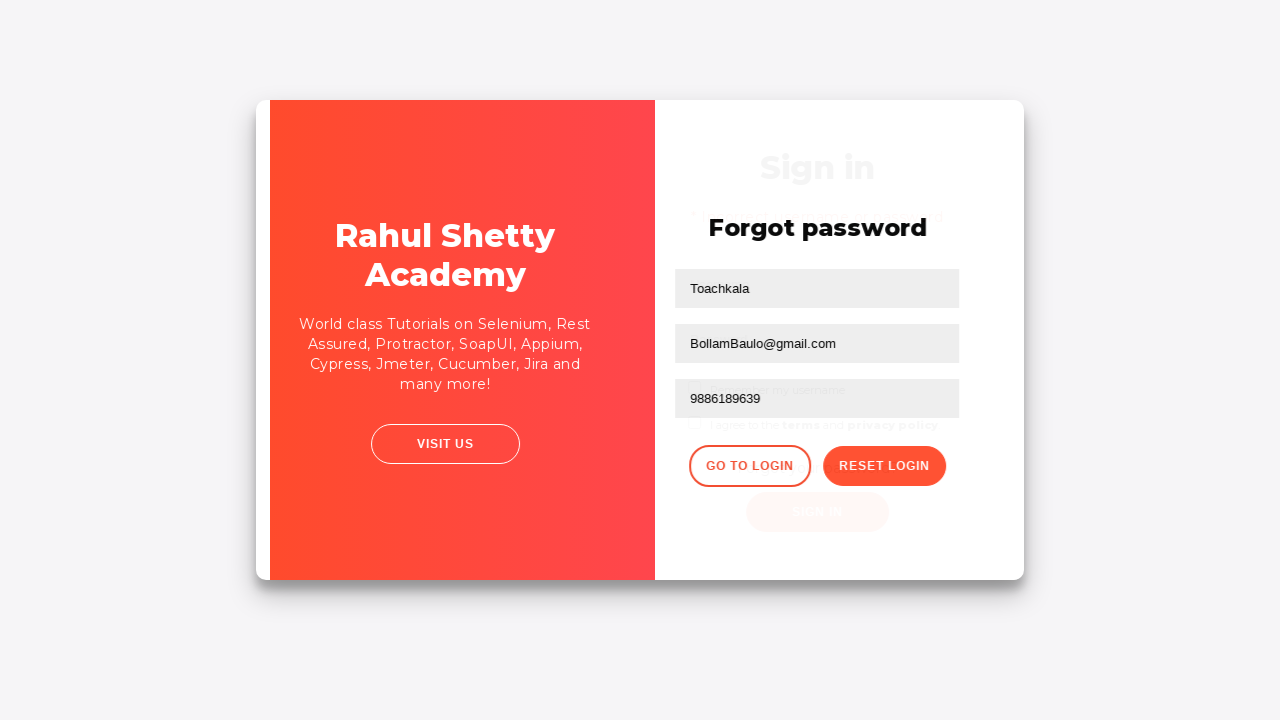

Waited for login form to appear
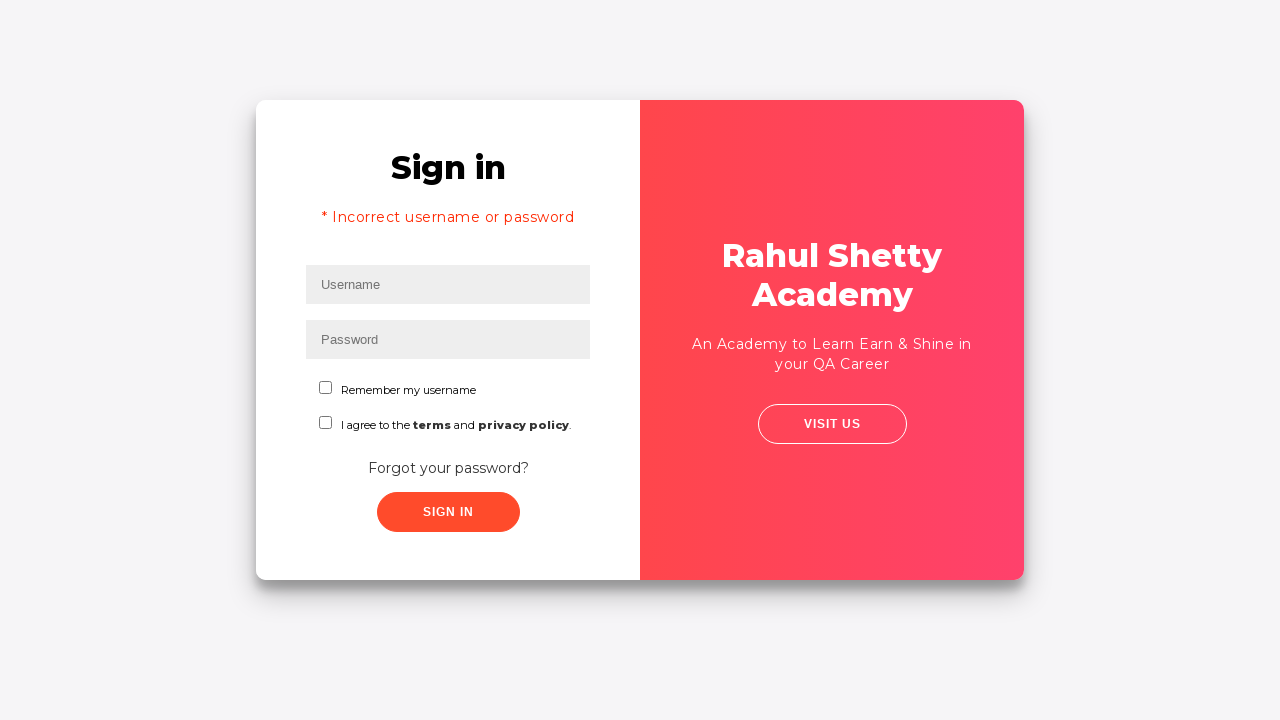

Filled username field with 'Baulooo' for second login attempt on input#inputUsername
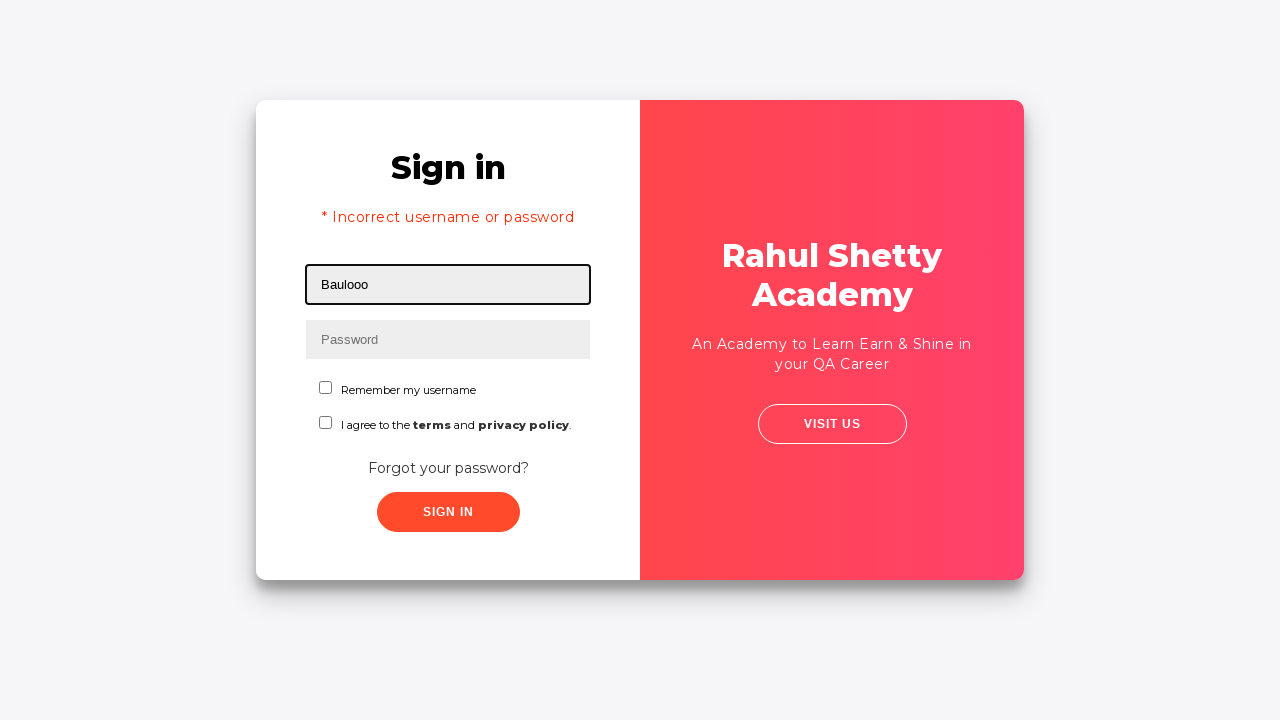

Filled password field with correct password 'rahulshettyacademy' on input[type*='pass']
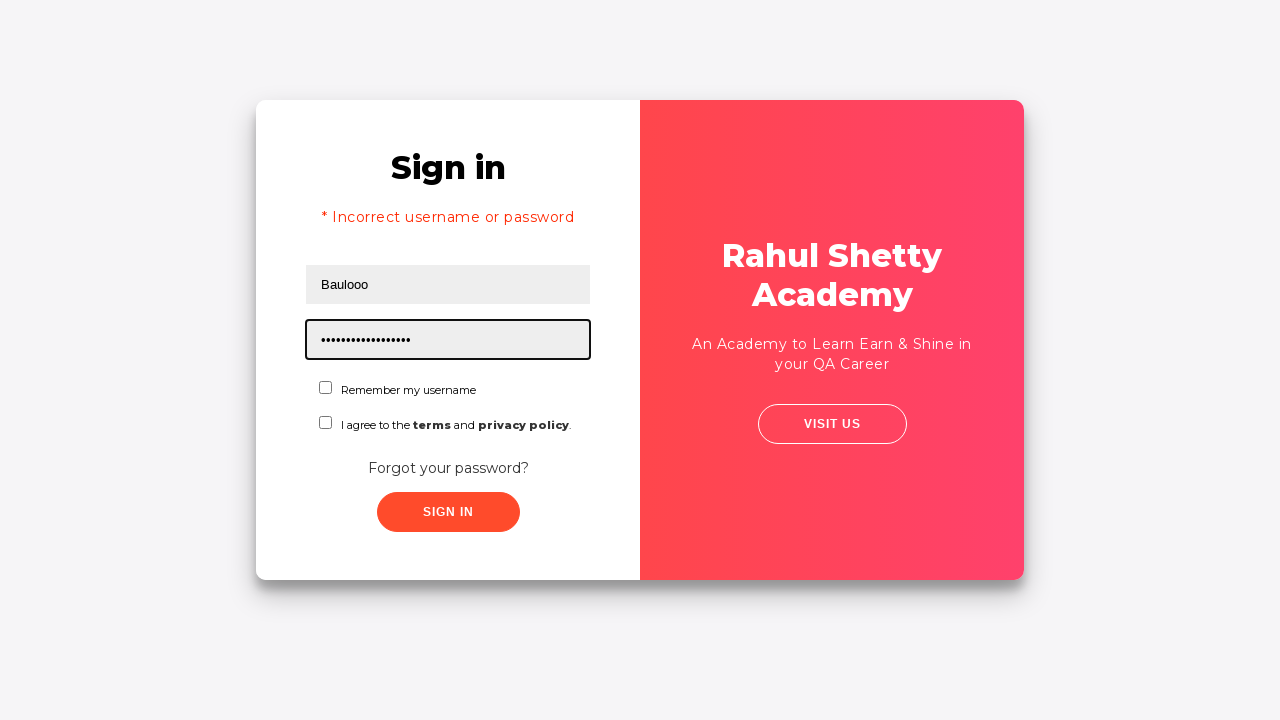

Checked first checkbox at (326, 388) on #chkboxOne
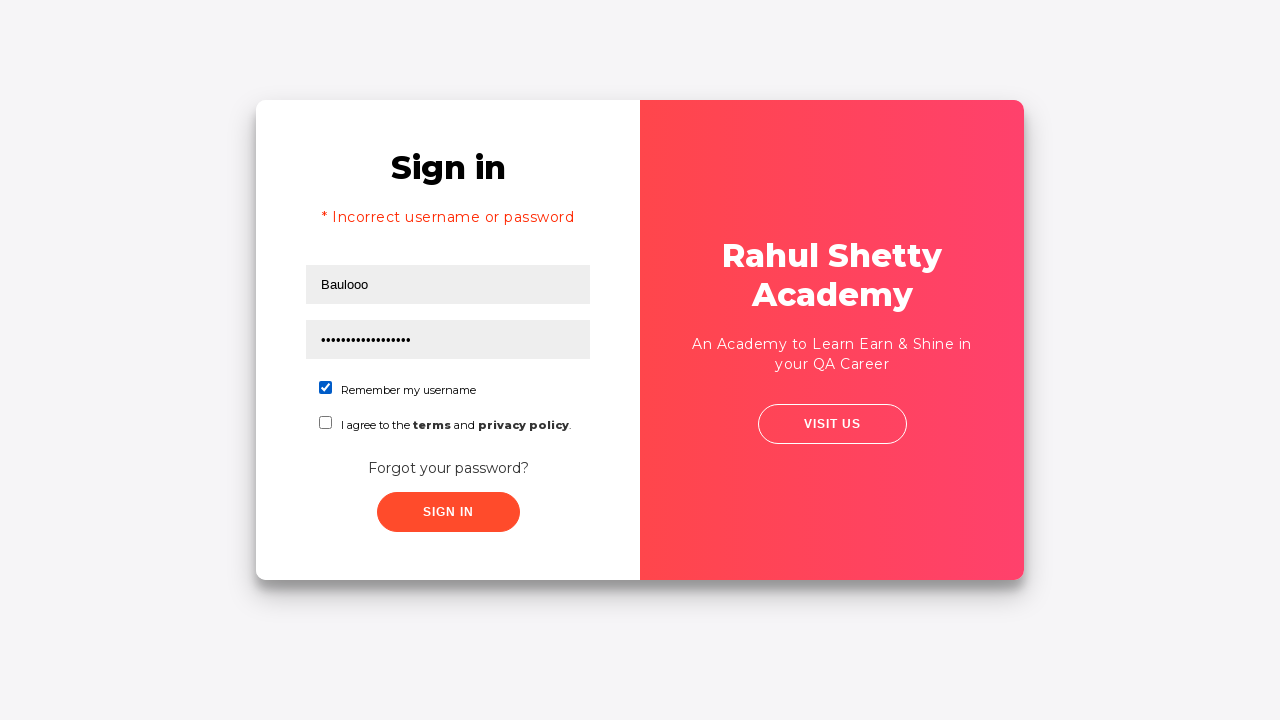

Checked second checkbox at (326, 422) on #chkboxTwo
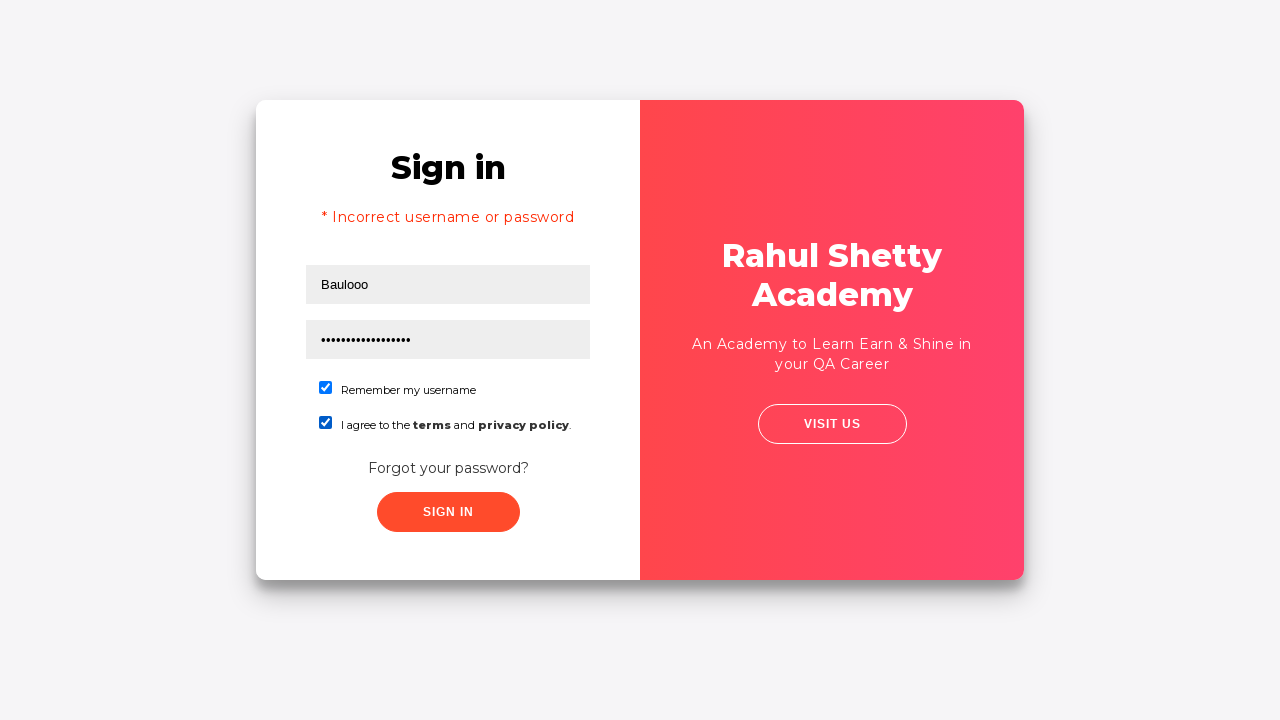

Clicked submit button using class wildcard locator at (448, 512) on button[class*='submit']
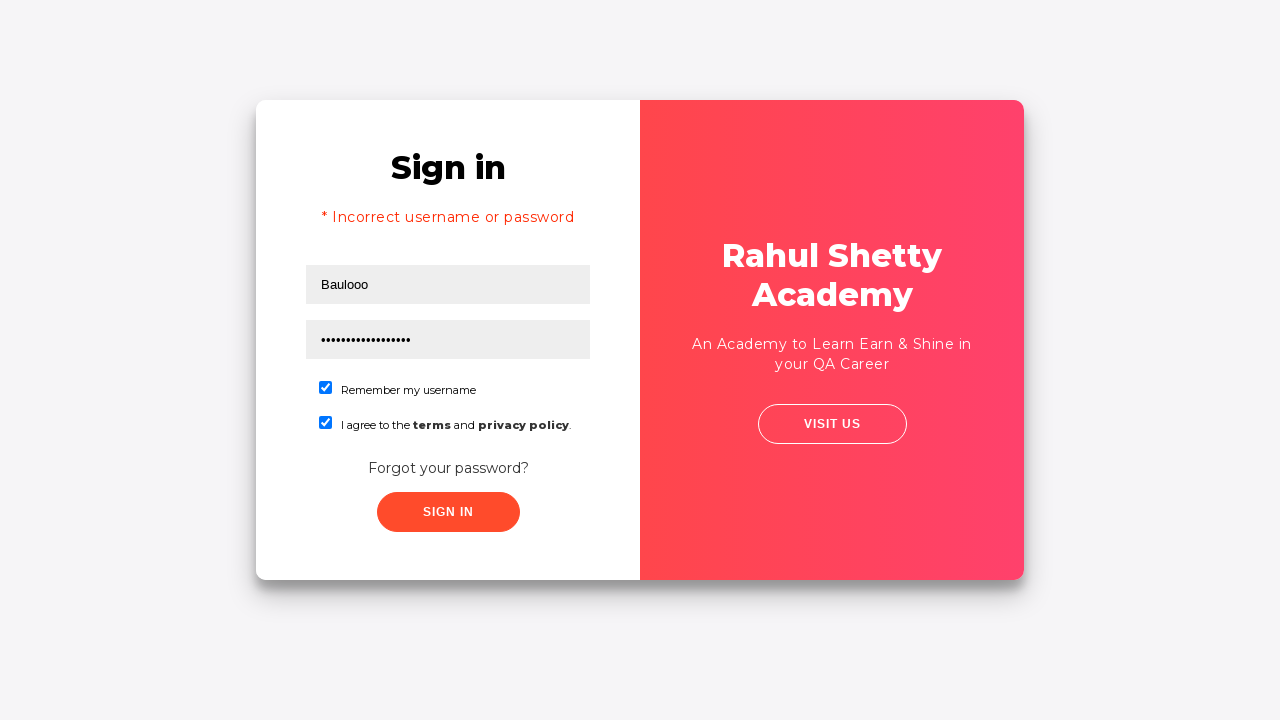

Waited for final result page to load
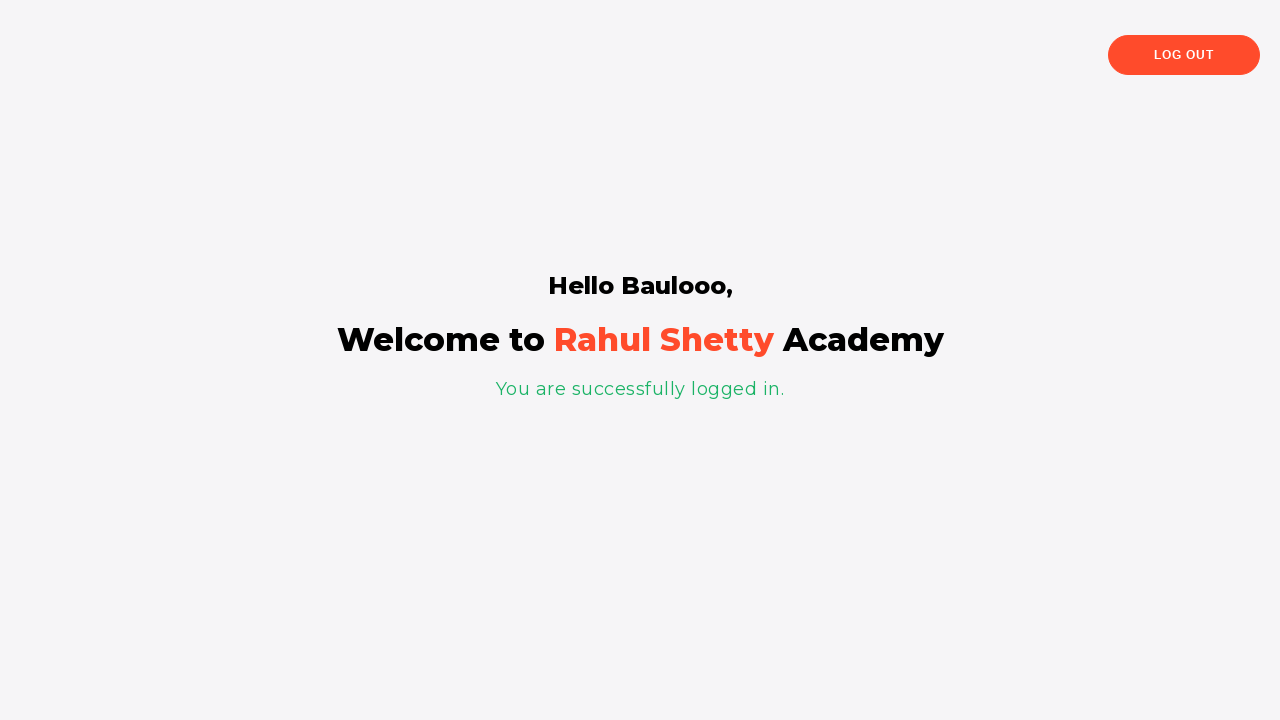

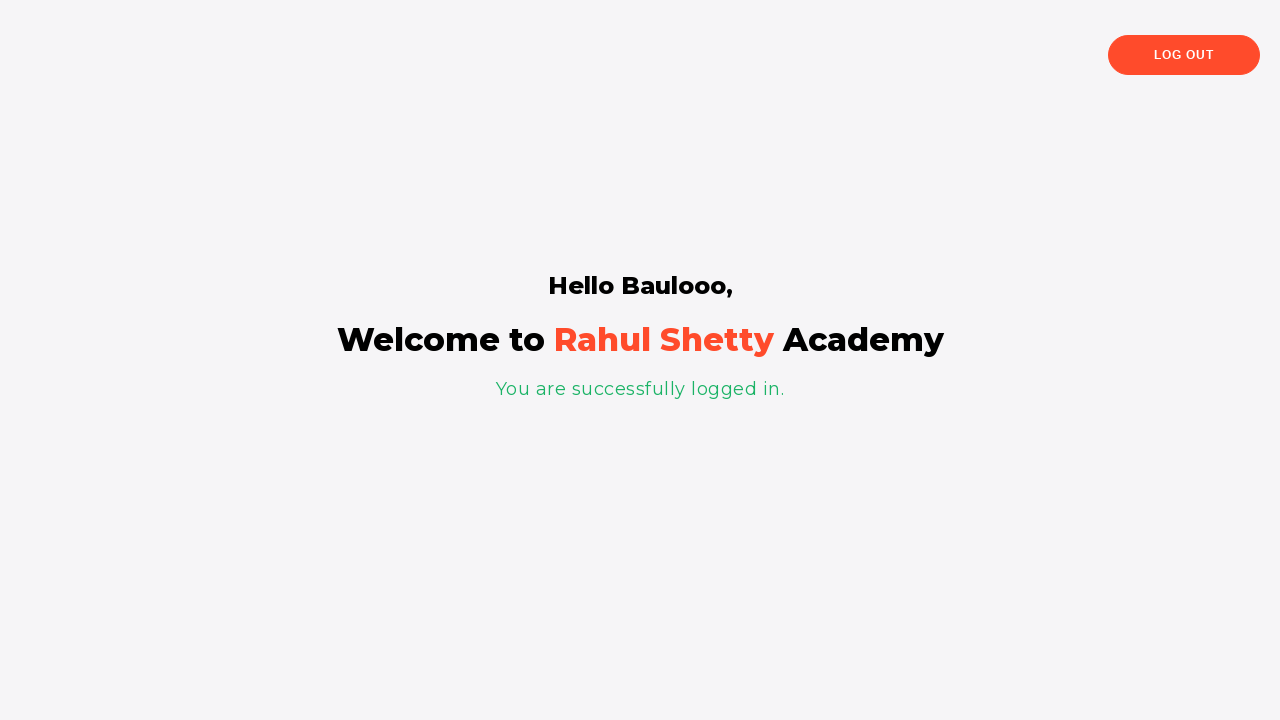